Tests the Reset functionality by setting cookies to true, clicking Reset, and verifying the cat listing is restored

Starting URL: https://cs1632.appspot.com/

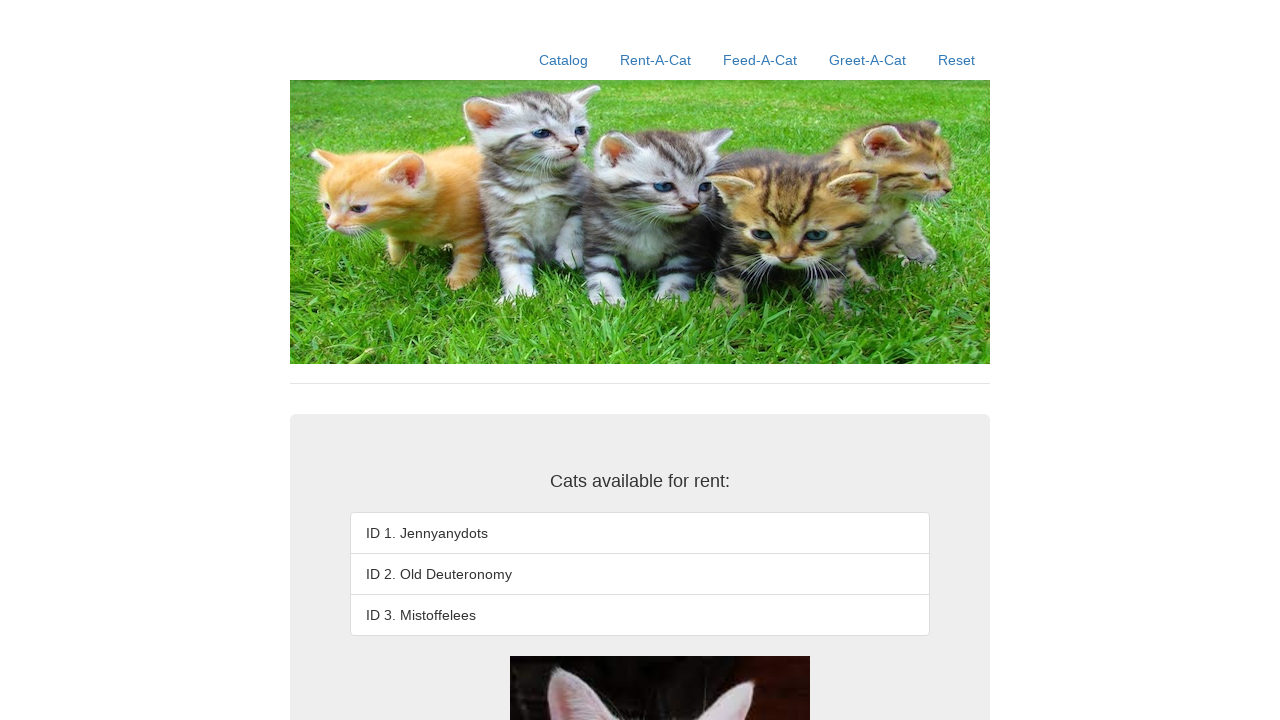

Set cookies 1, 2, and 3 to true to simulate rented cats
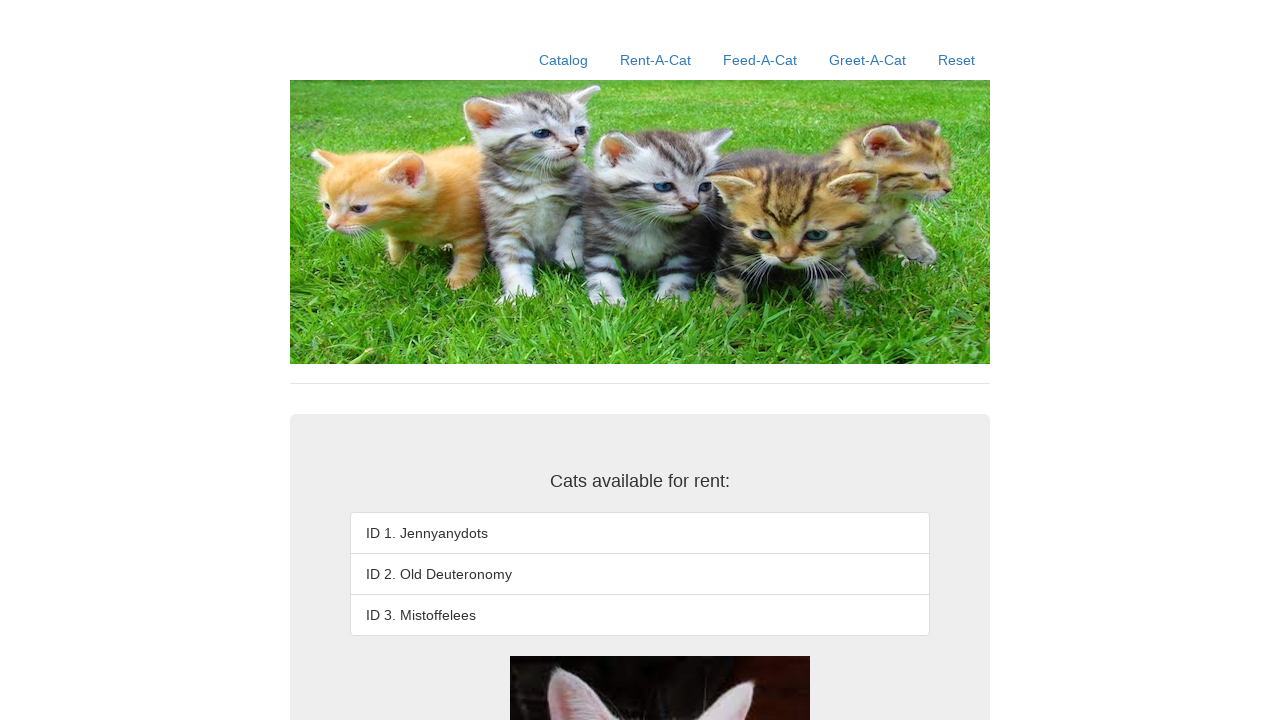

Clicked Reset link at (956, 60) on a:has-text('Reset')
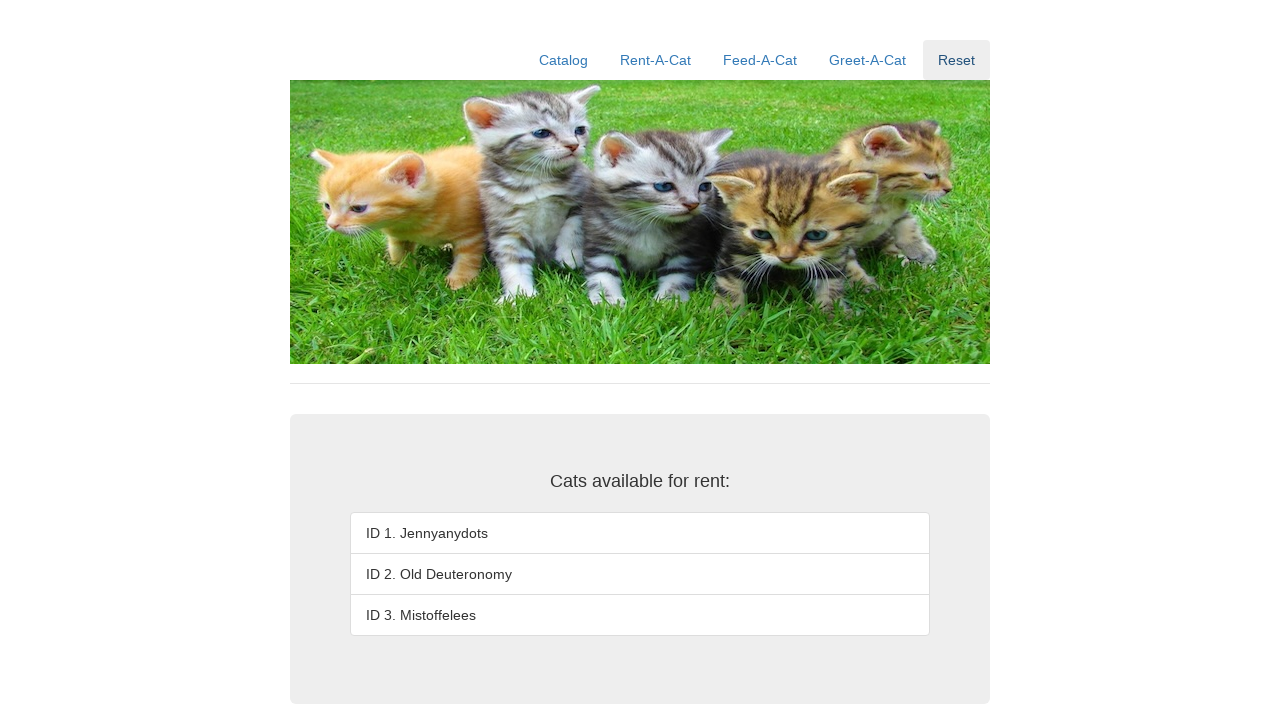

Waited for cat listing to load
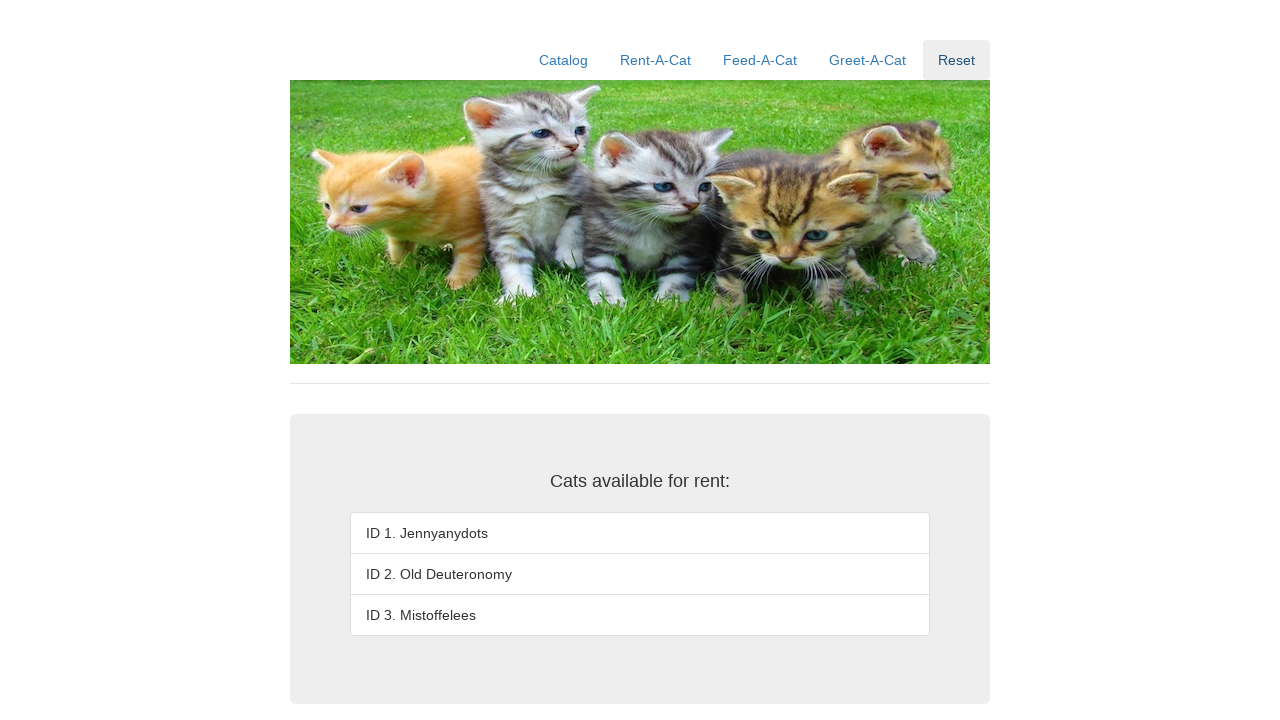

Verified first cat is ID 1. Jennyanydots
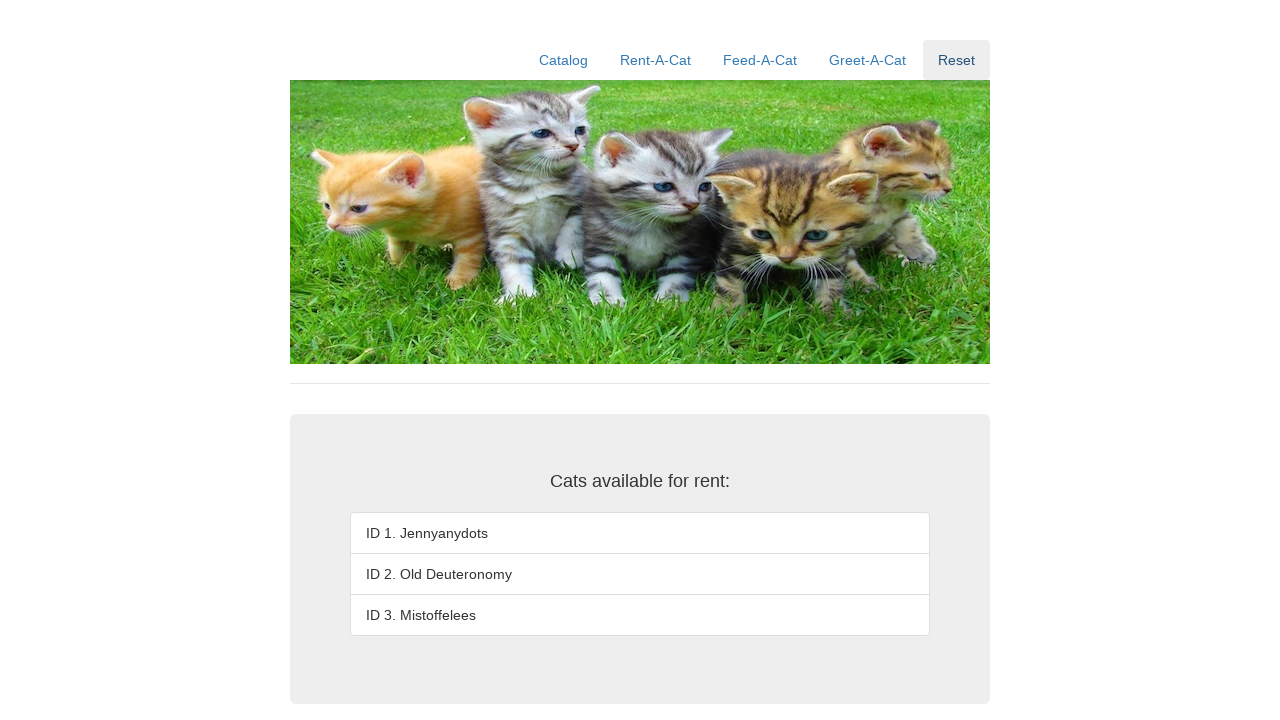

Verified second cat is ID 2. Old Deuteronomy
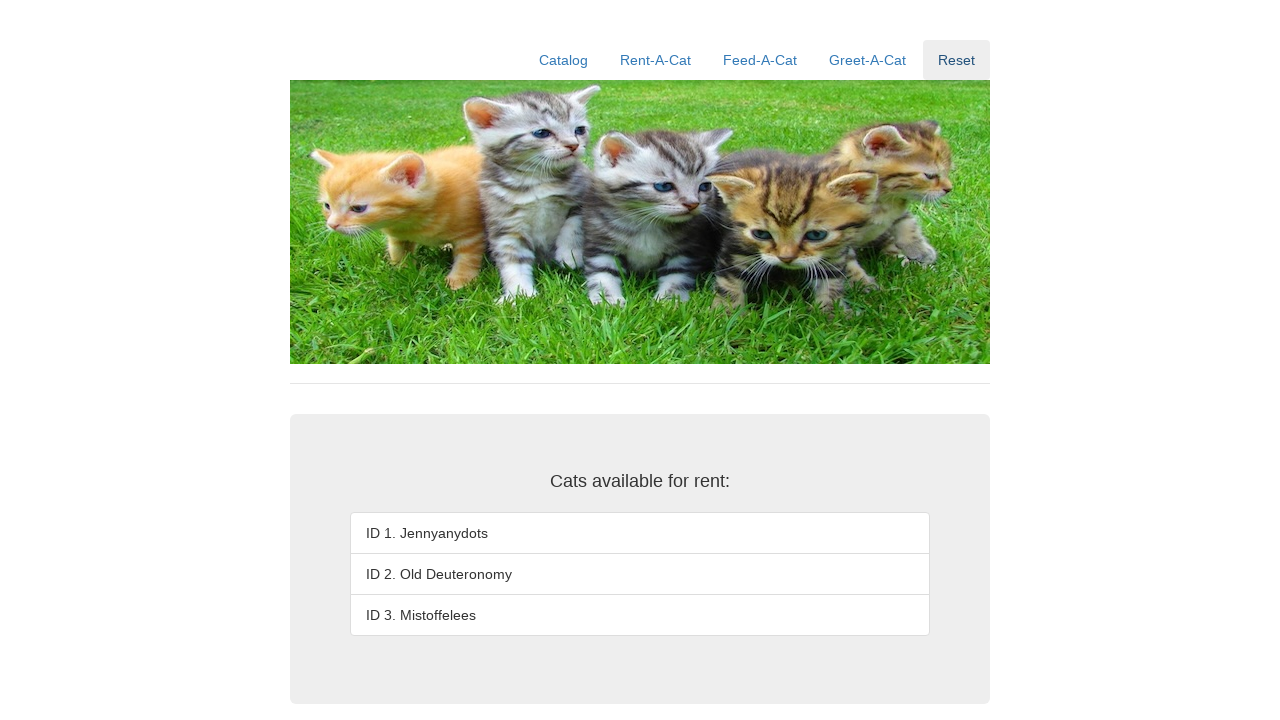

Verified third cat is ID 3. Mistoffelees
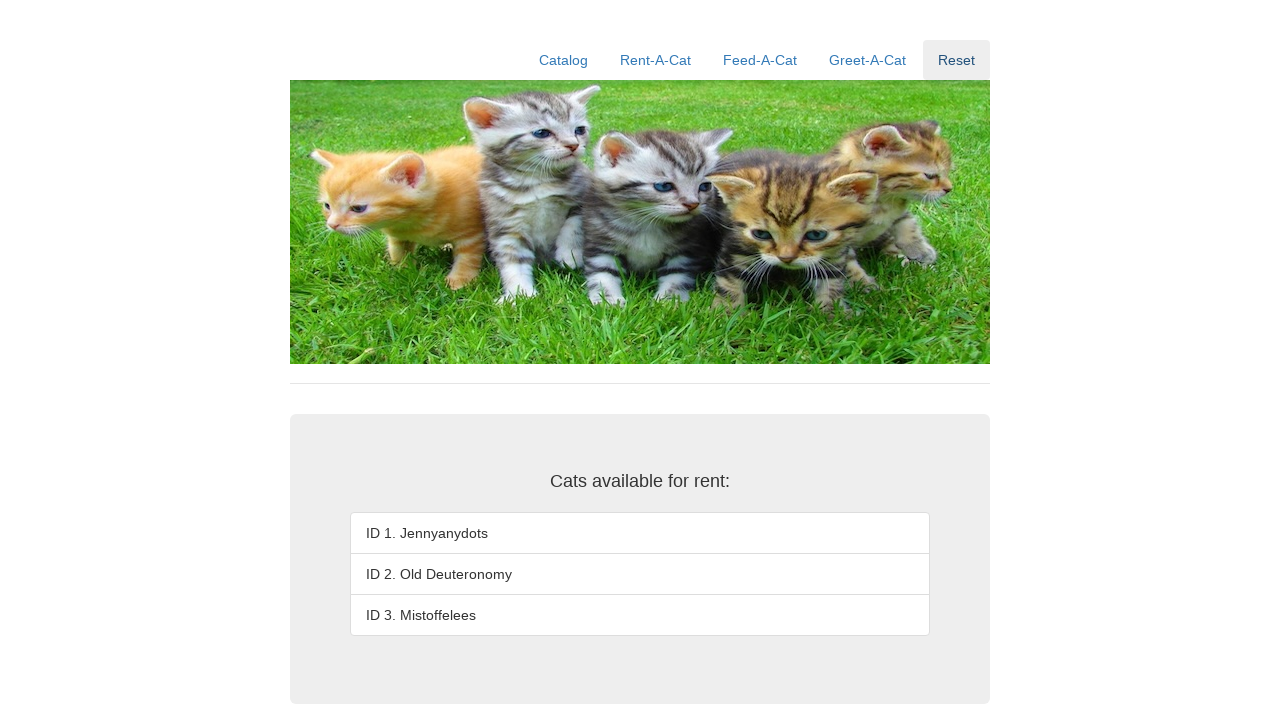

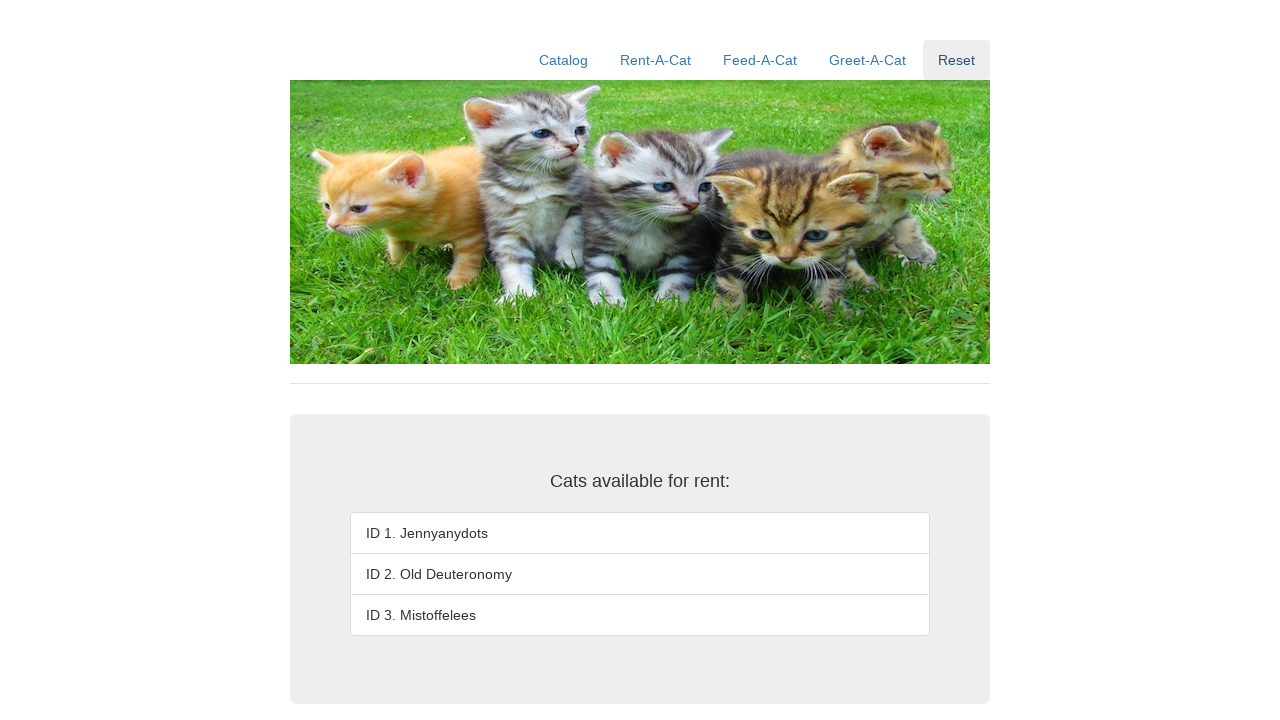